Tests opening a new browser tab, navigating to a different URL in the new tab, and verifying that two window handles exist.

Starting URL: https://the-internet.herokuapp.com/windows

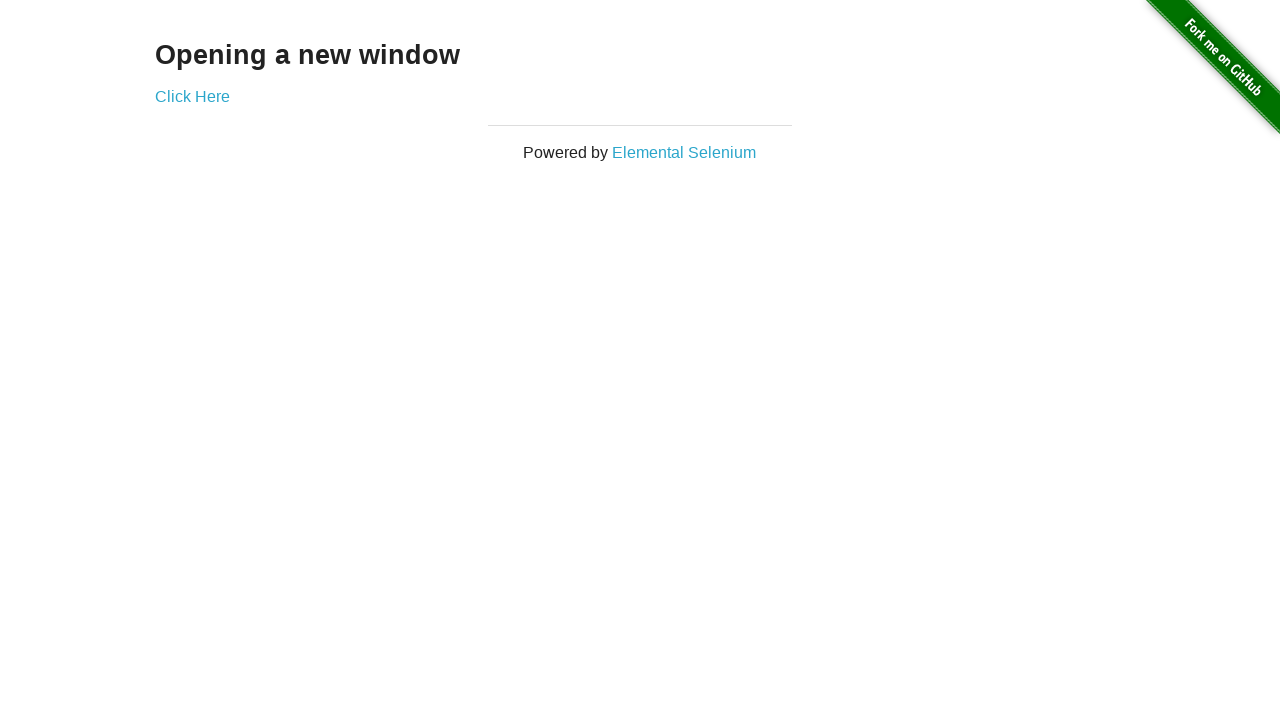

Opened a new browser tab
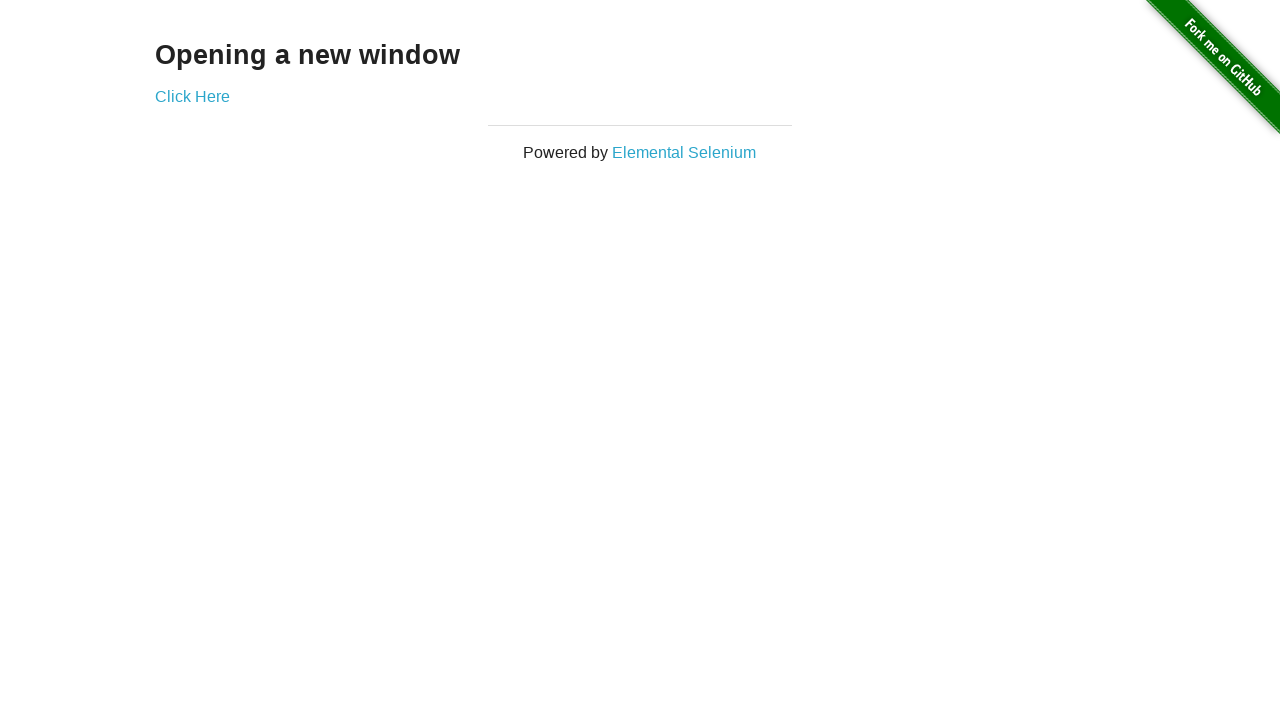

Navigated new tab to https://the-internet.herokuapp.com/typos
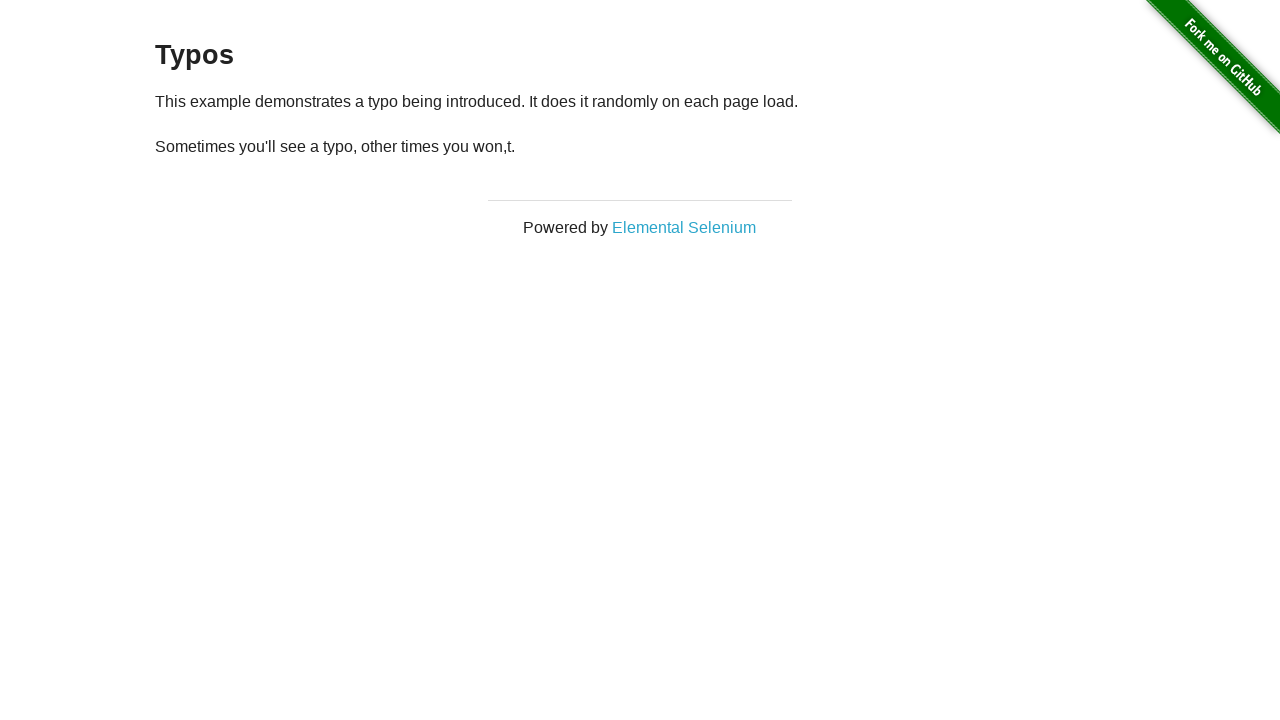

Verified that 2 browser tabs are open
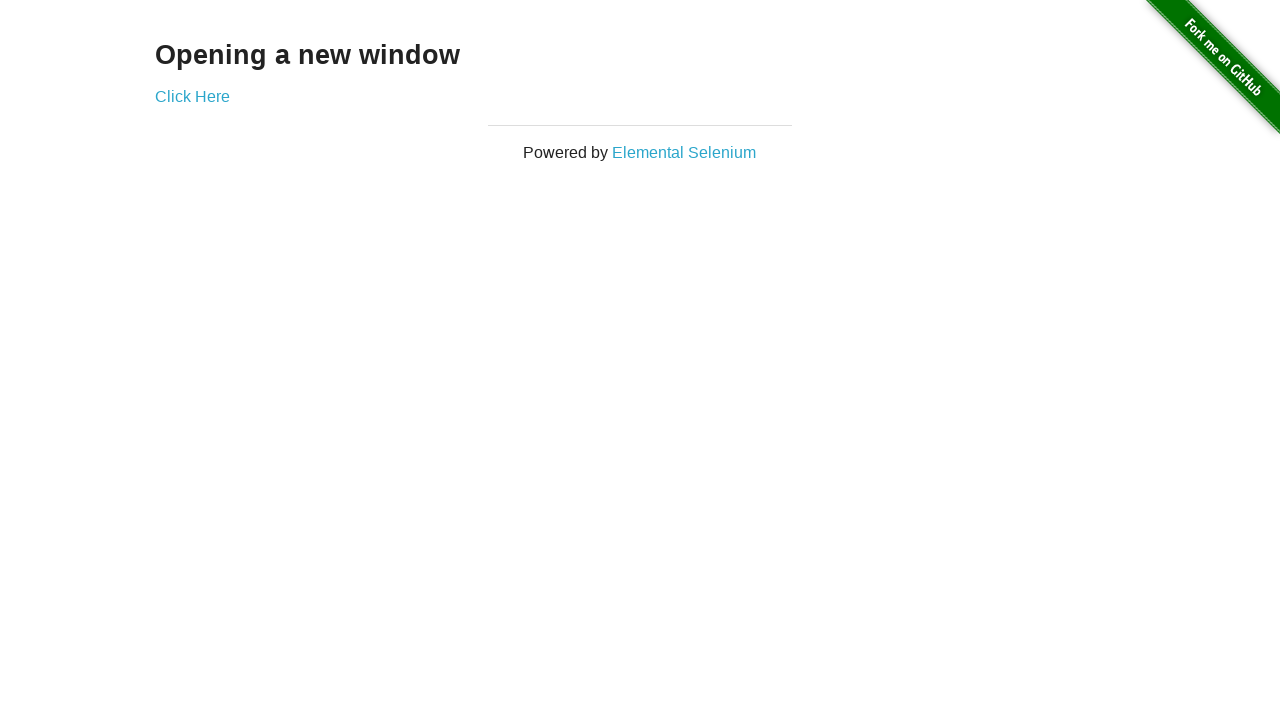

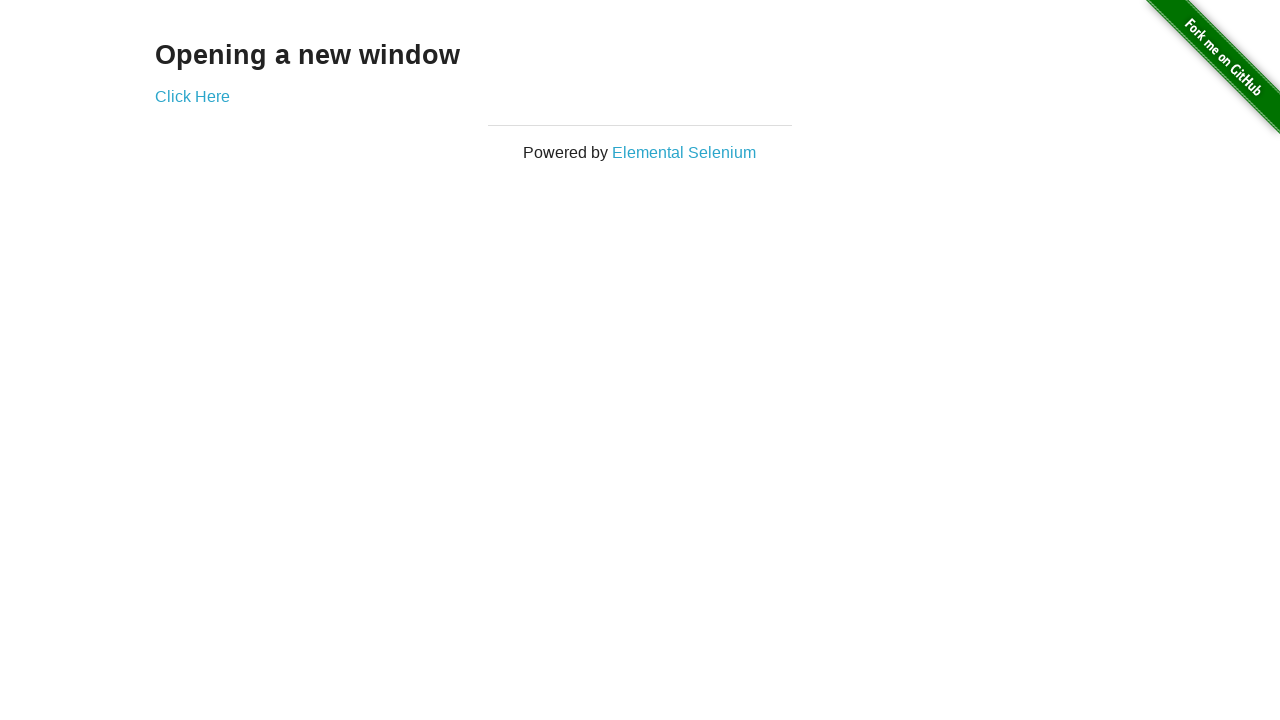